Navigates to TechProEducation website and attempts to interact with a search box by entering text

Starting URL: https://techproeducation.com

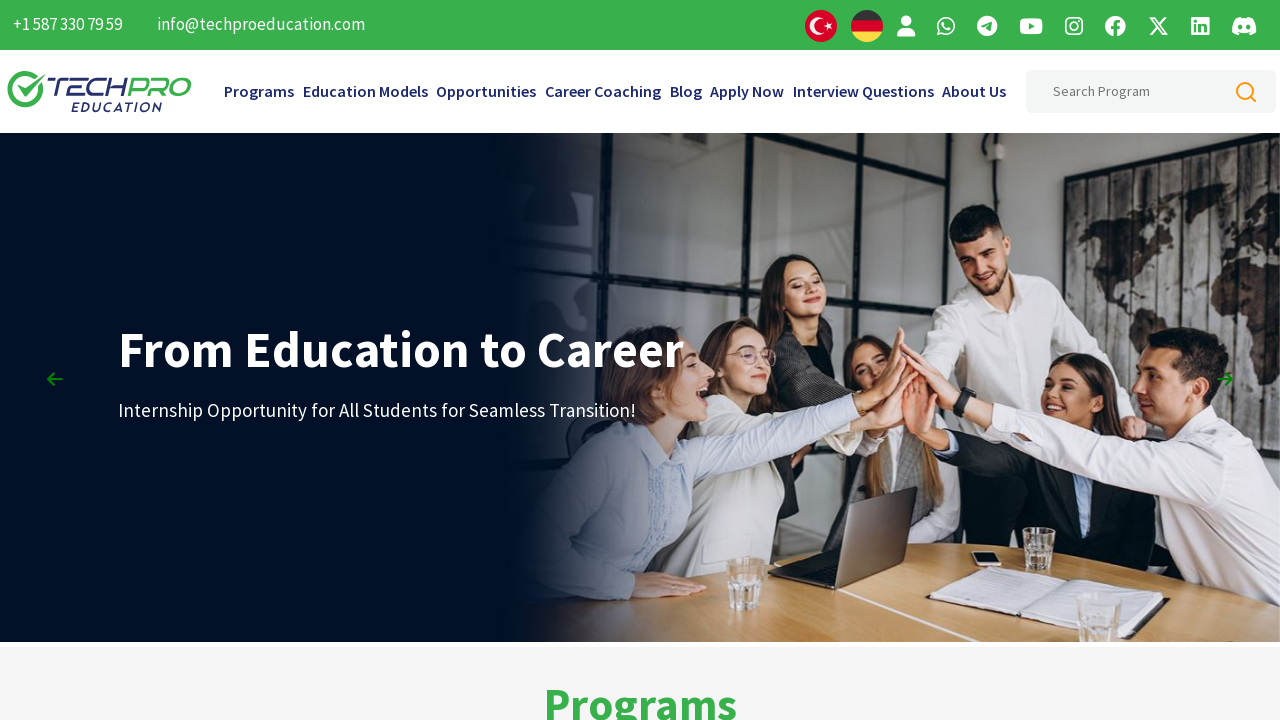

Filled search box with 'Batch231' using #searchHeaderInput locator on #searchHeaderInput
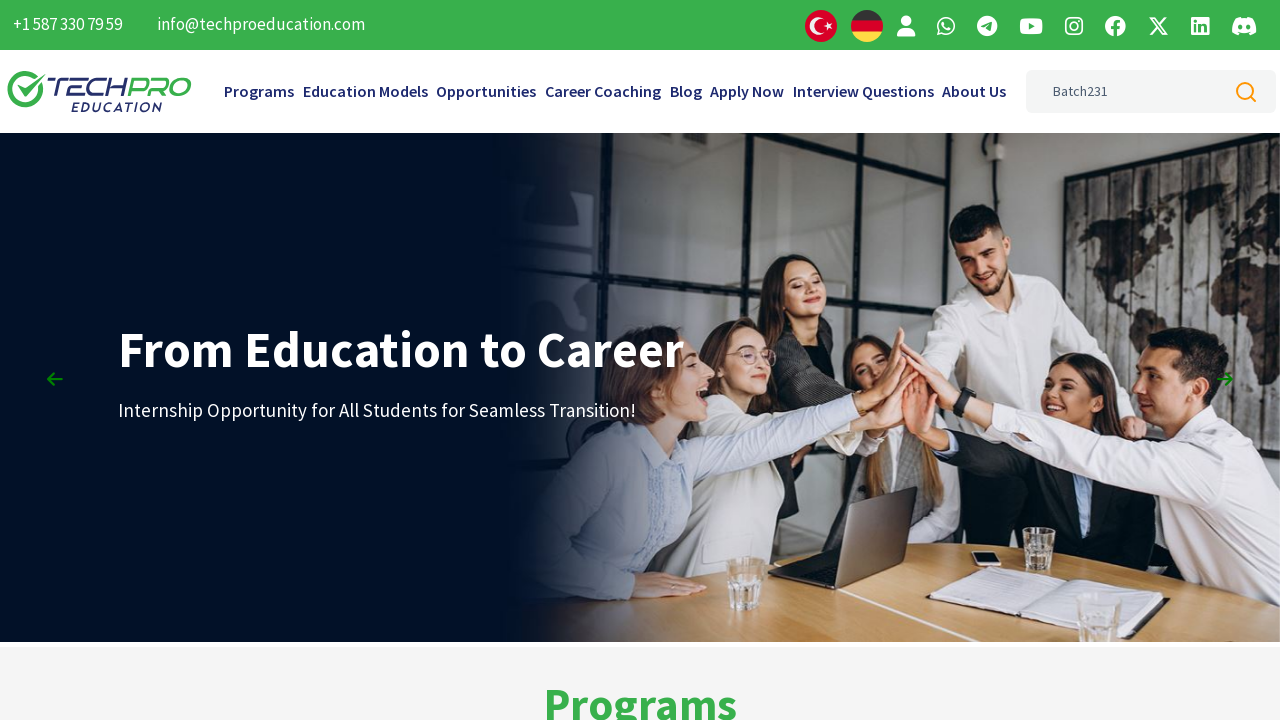

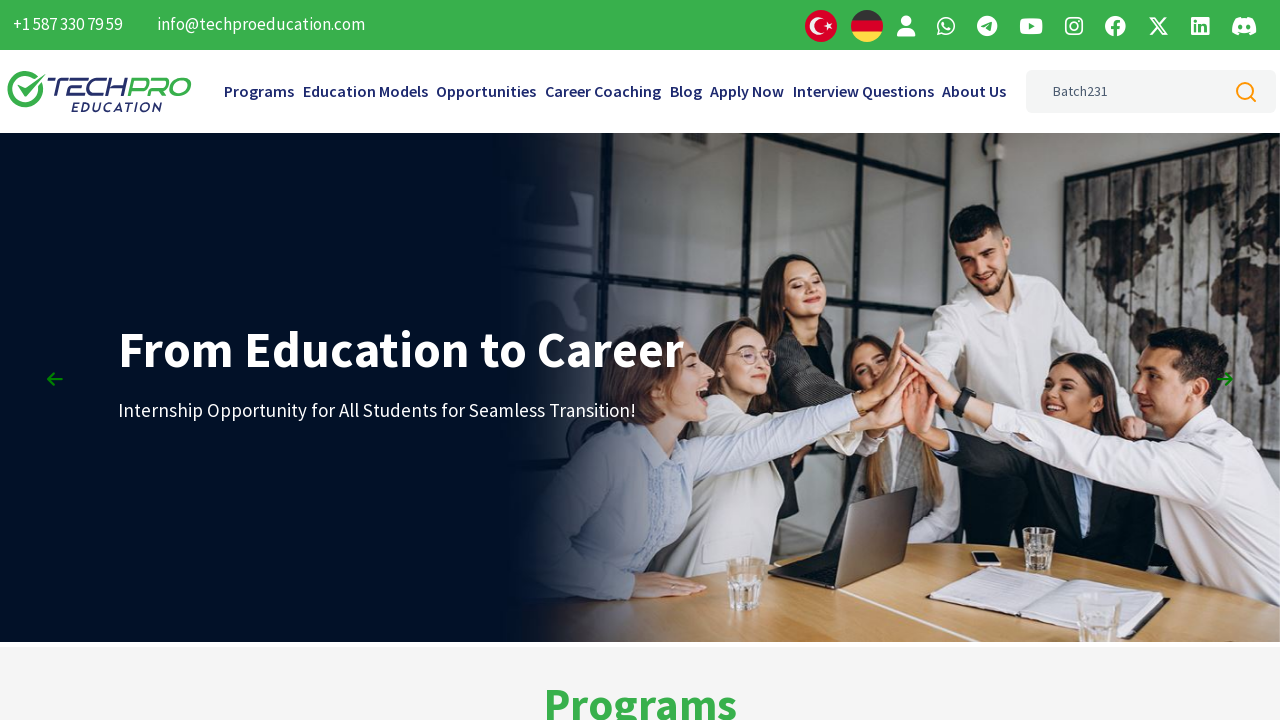